Tests registration form validation with password that is too short (less than 6 characters)

Starting URL: https://alada.vn/tai-khoan/dang-ky.html

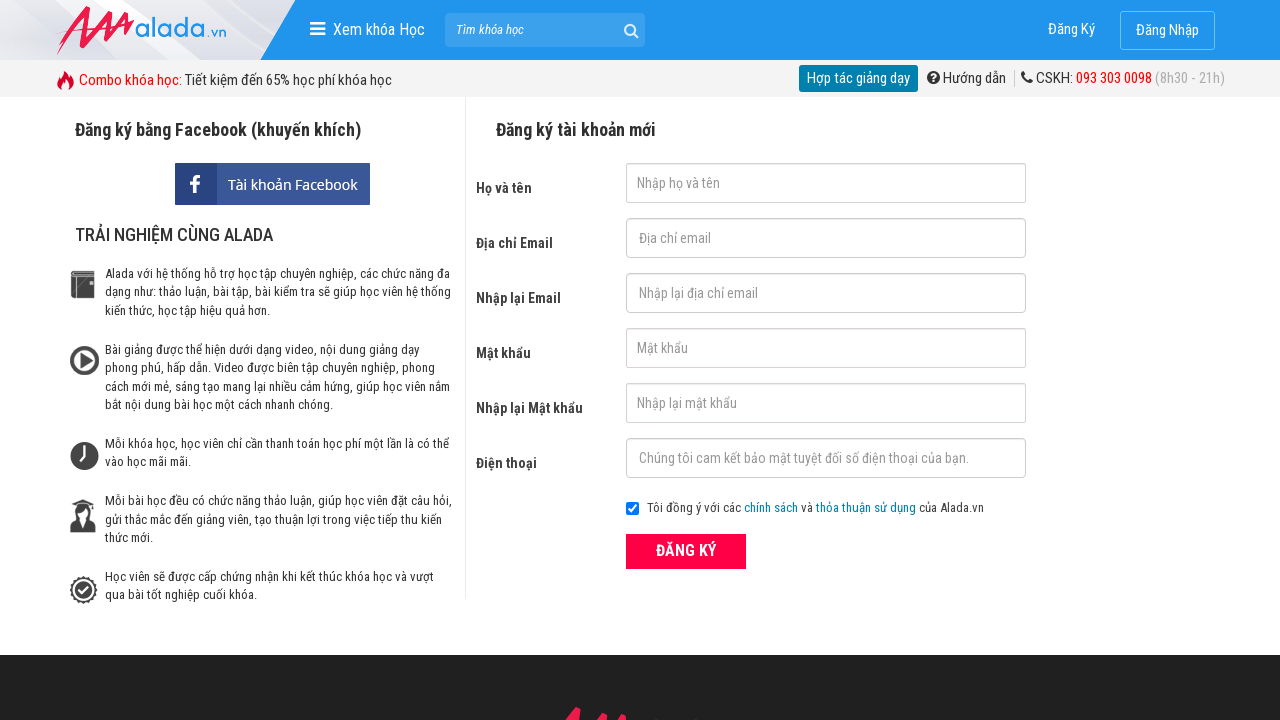

Navigated to registration page
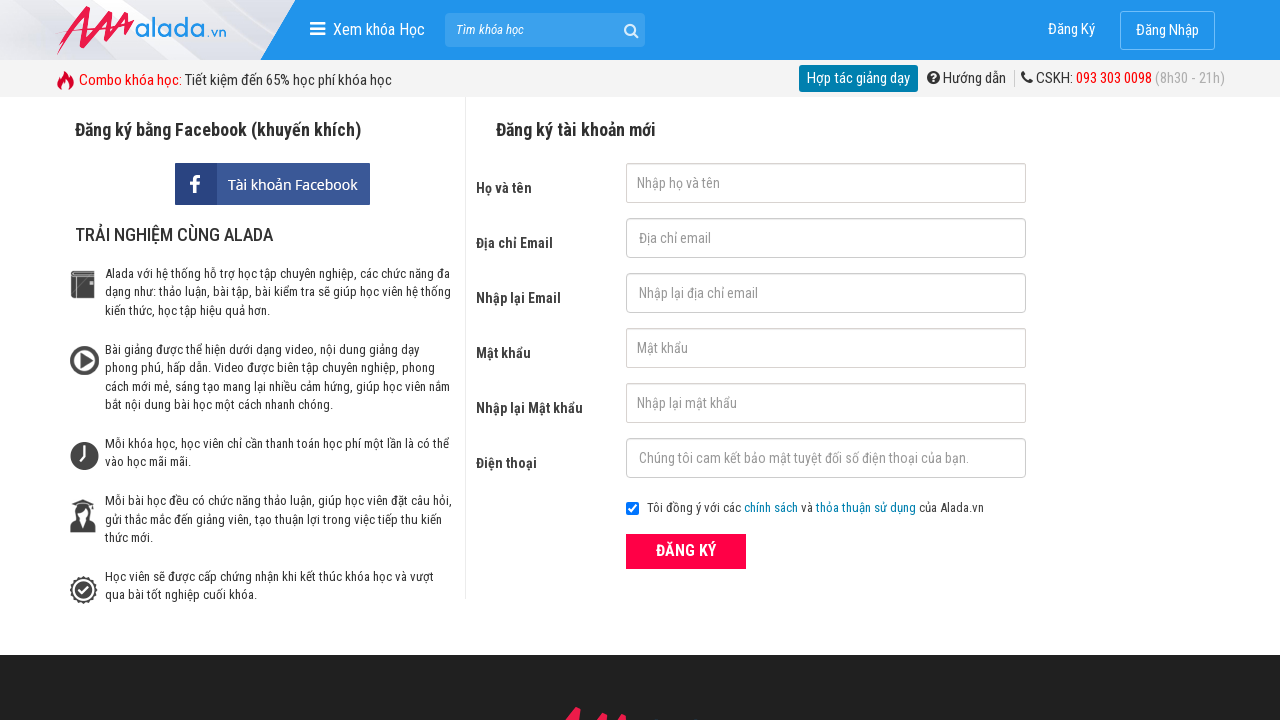

Filled name field with 'John Wick' on #txtFirstname
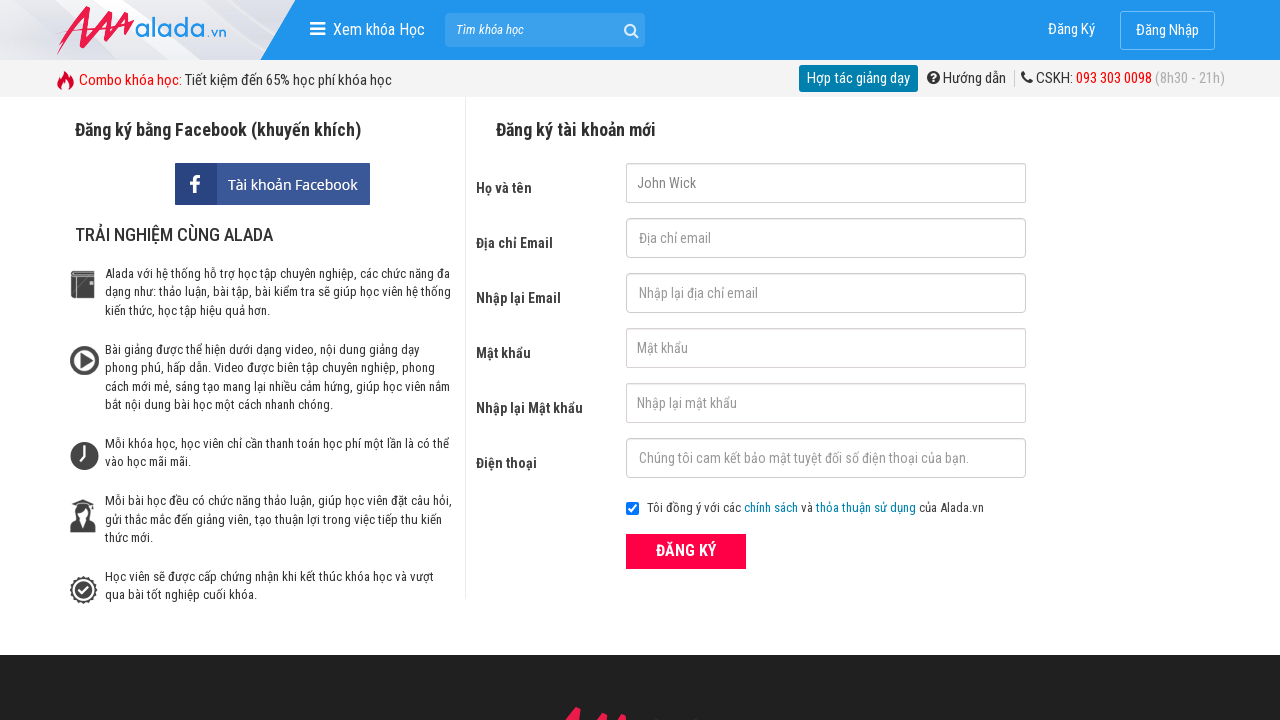

Filled email field with 'john@wick.com' on #txtEmail
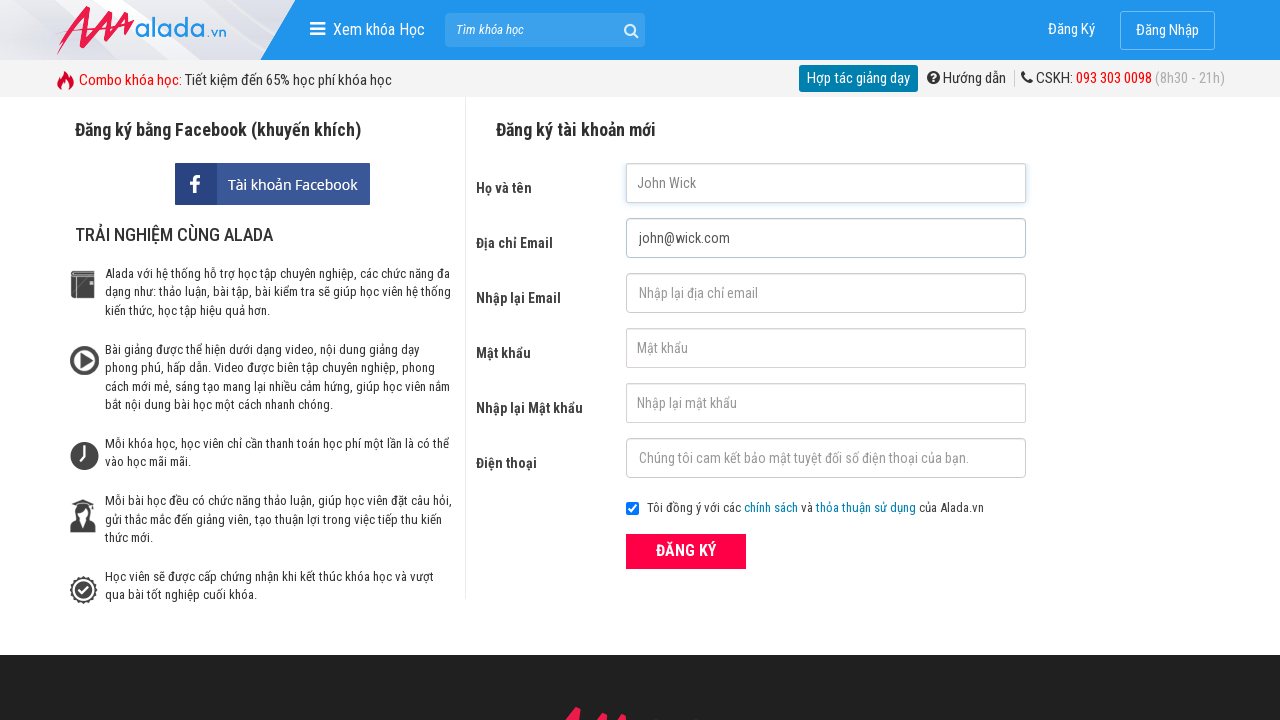

Filled confirm email field with 'john@wick.com' on #txtCEmail
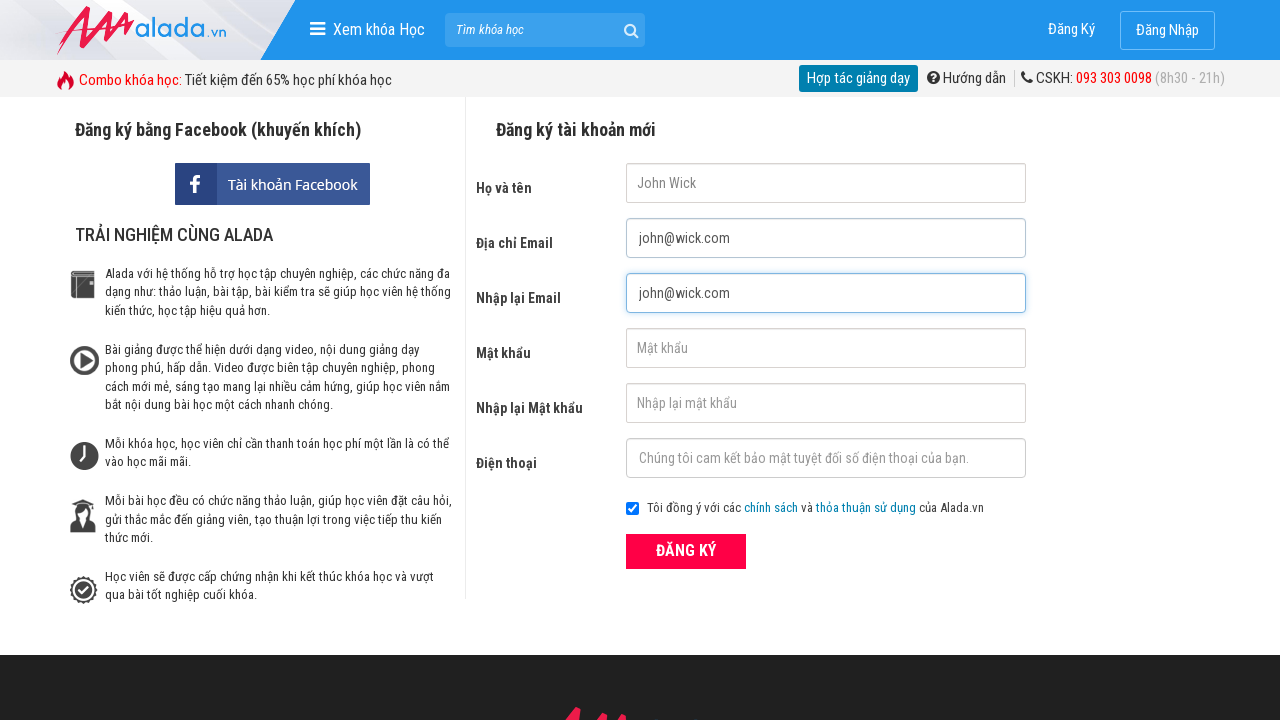

Filled password field with '123' (3 characters, below minimum of 6) on #txtPassword
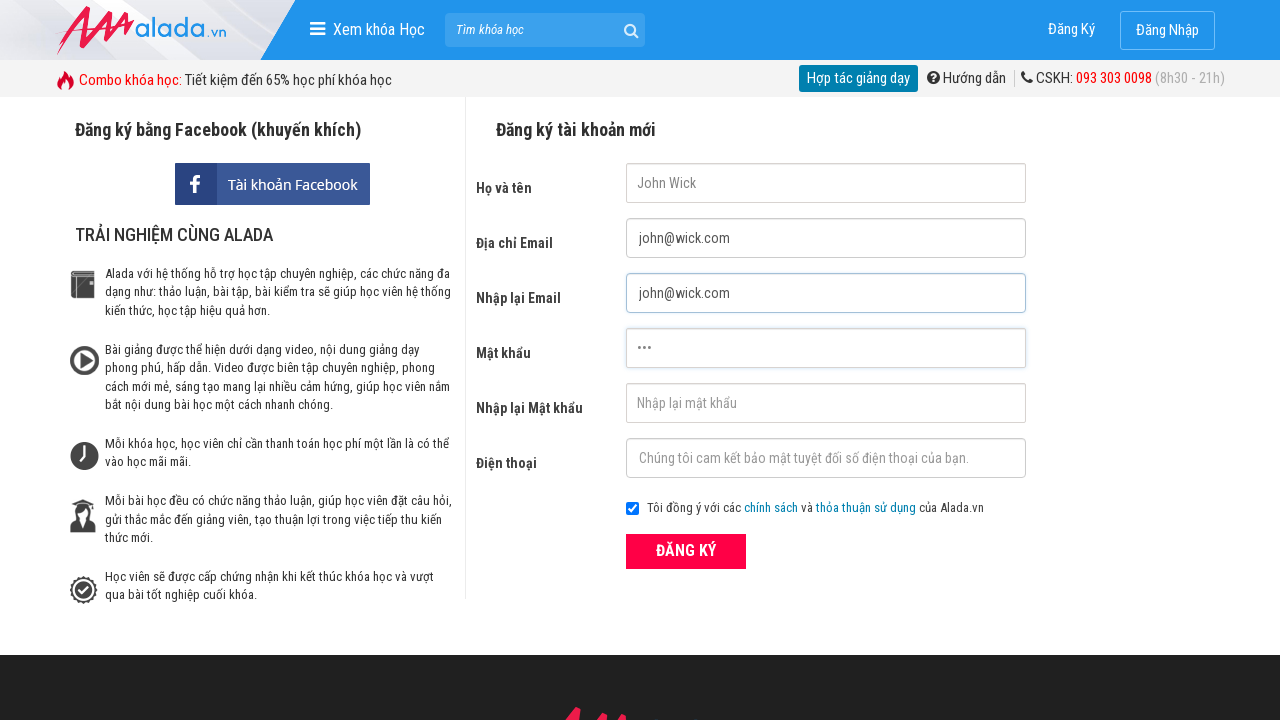

Filled confirm password field with '123' on #txtCPassword
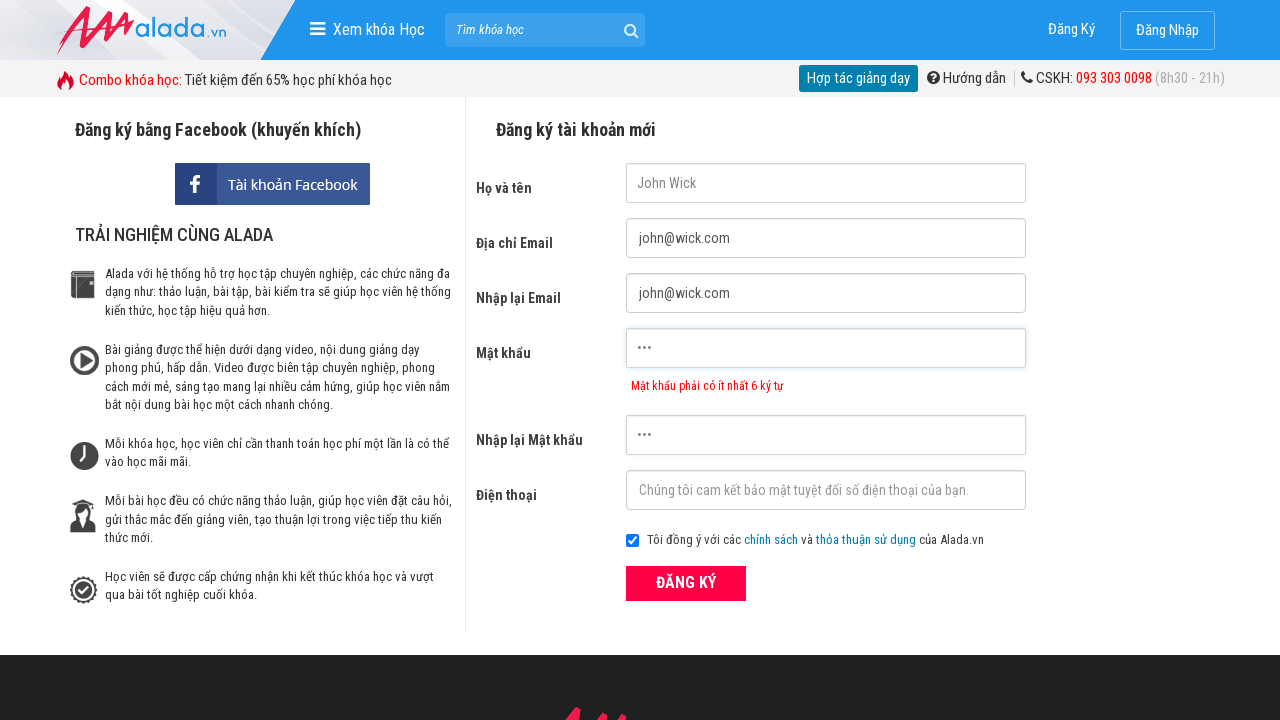

Filled phone number field with '0923456789' on #txtPhone
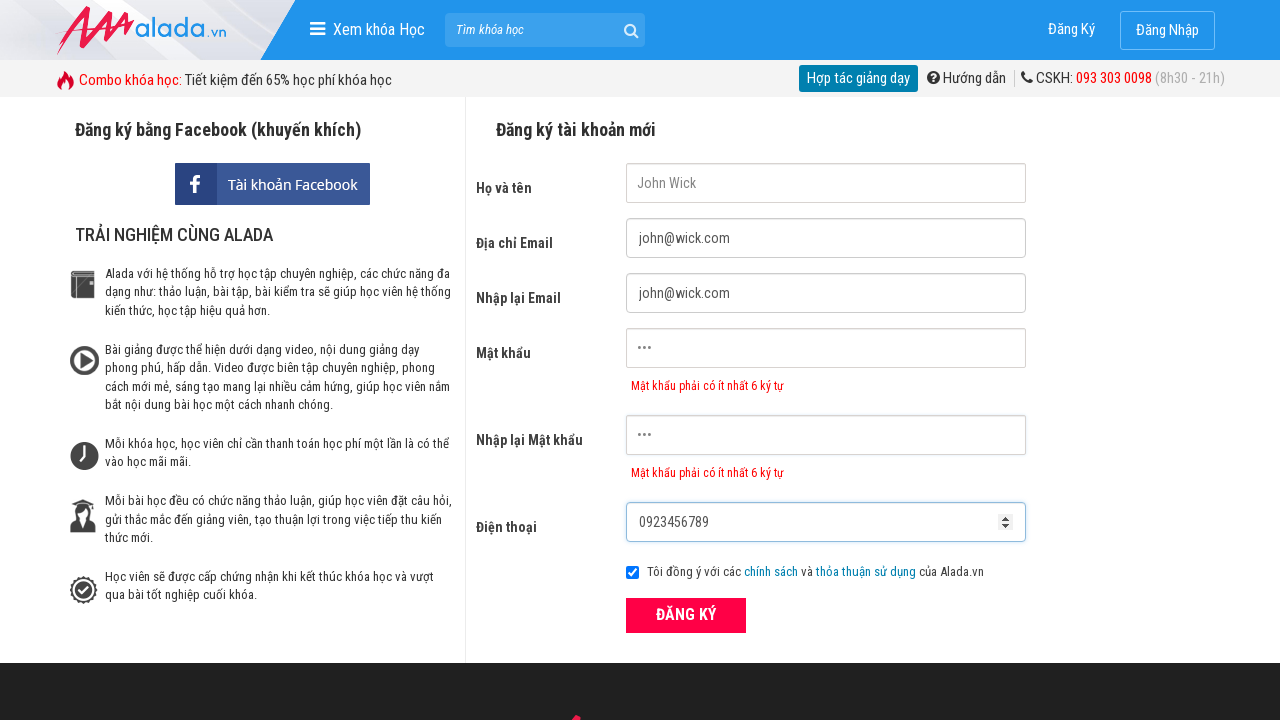

Clicked ĐĂNG KÝ (Register) button at (686, 615) on xpath=//form[@id='frmLogin']//button[text()='ĐĂNG KÝ']
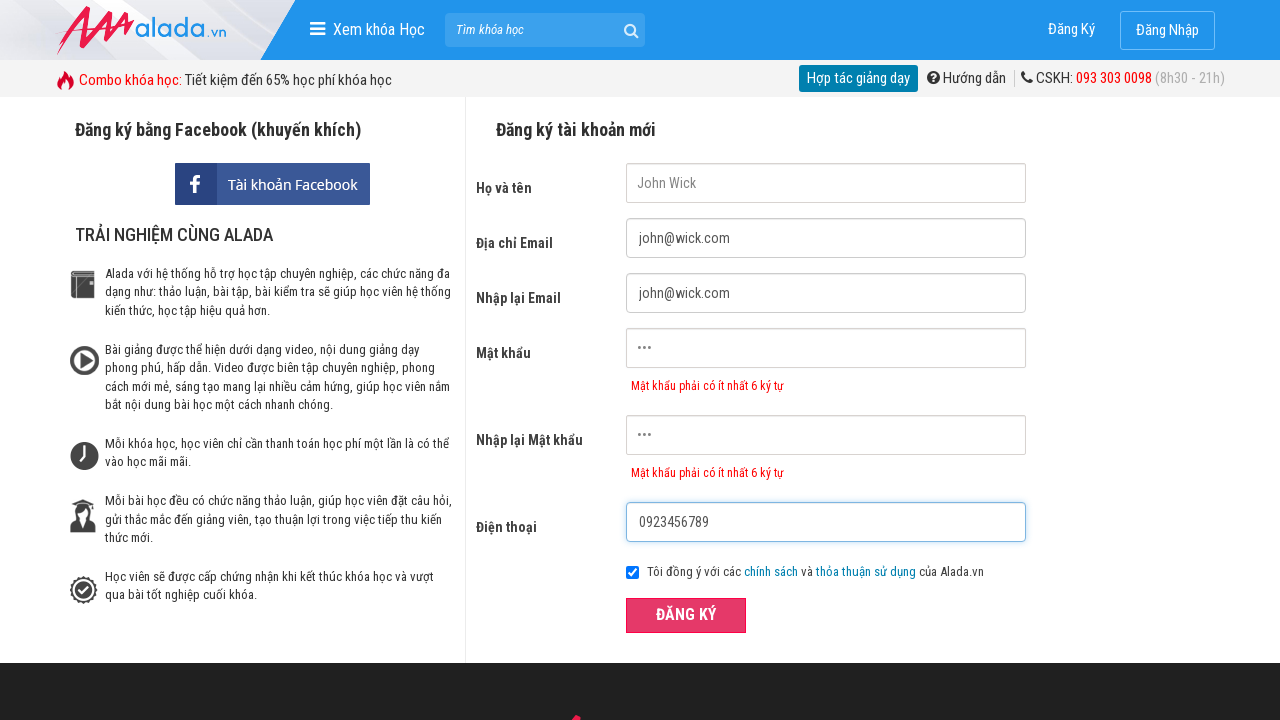

Password error message appeared, validating short password rejection
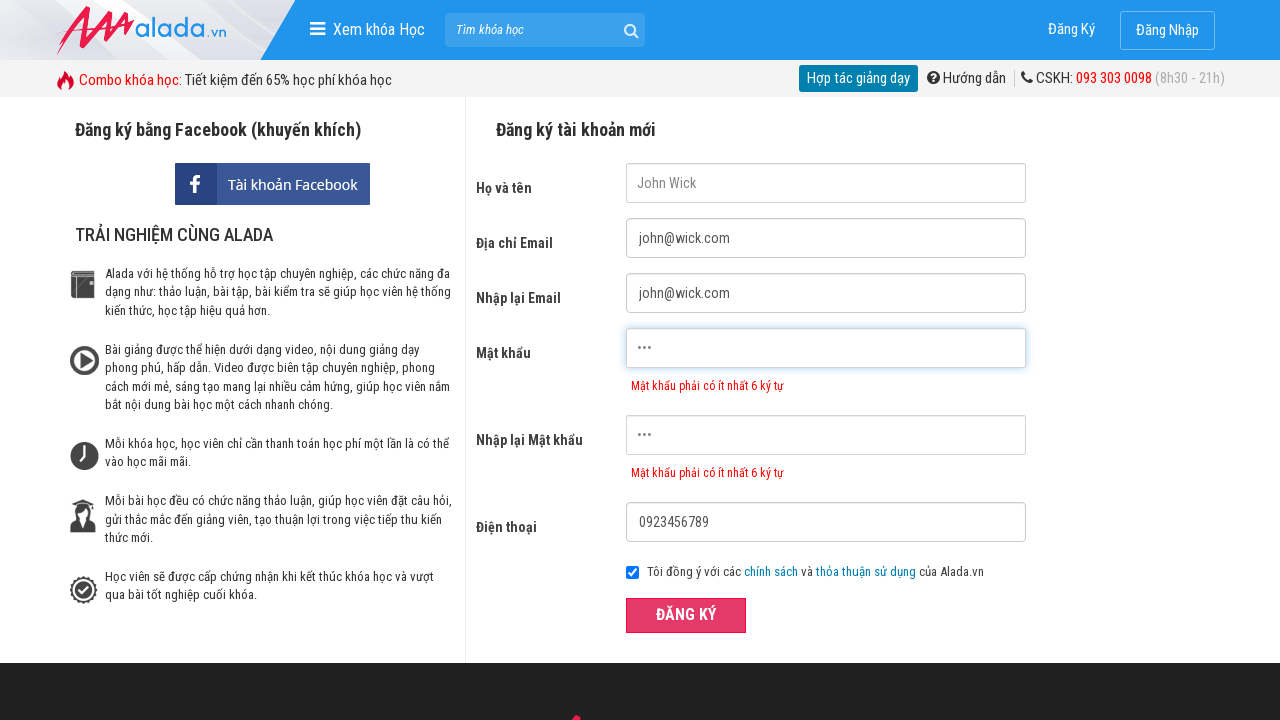

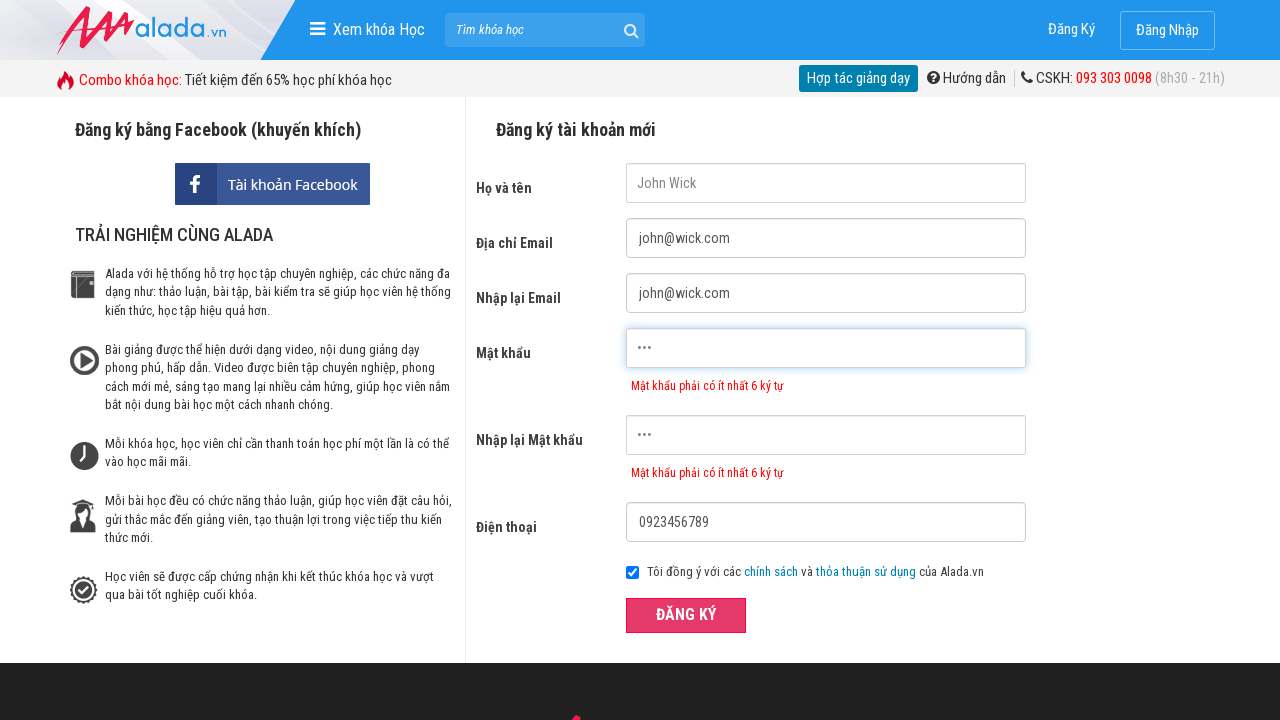